Tests the Python.org search functionality by searching for "pycon" and verifying results are returned

Starting URL: http://www.python.org

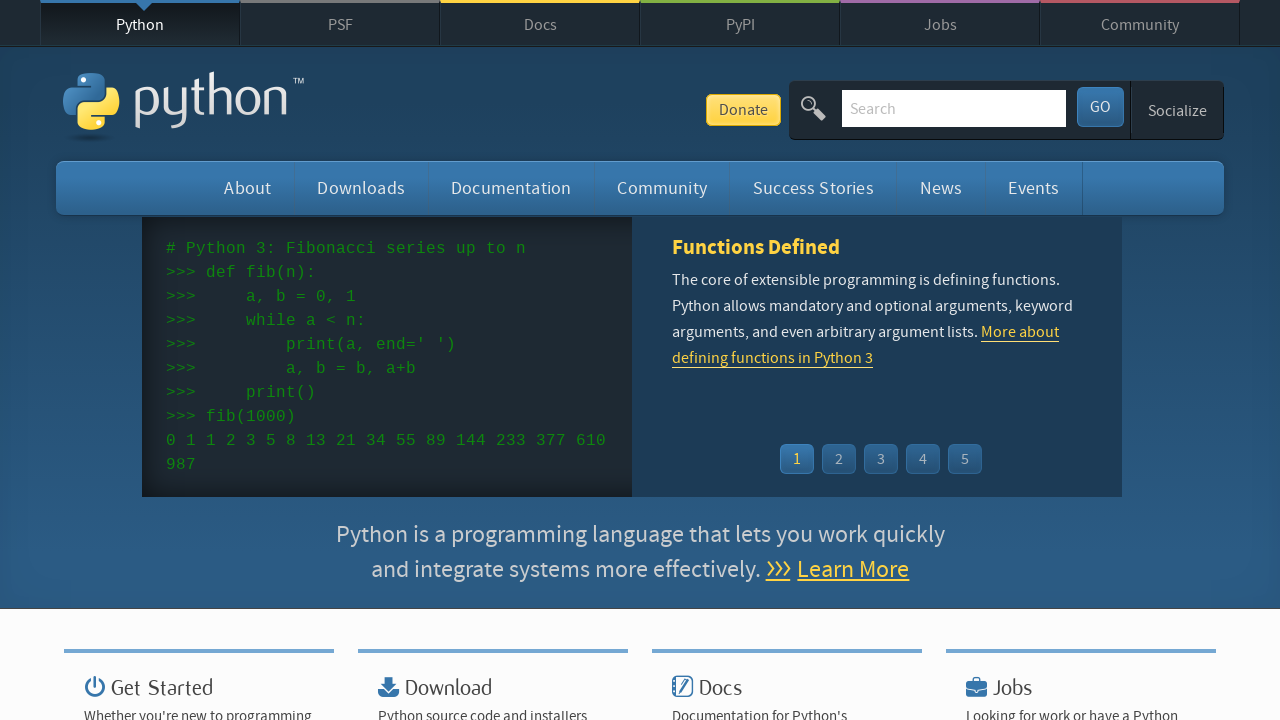

Verified page title contains 'Python'
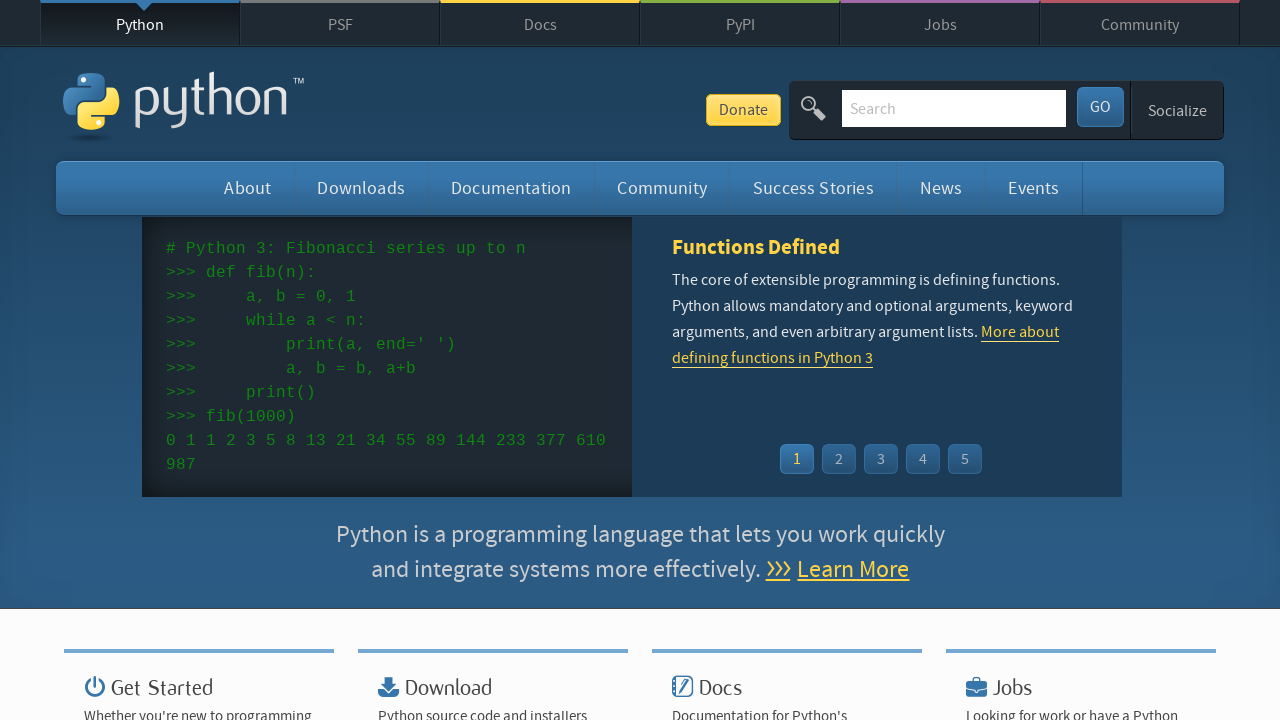

Filled search box with 'pycon' on input[name='q']
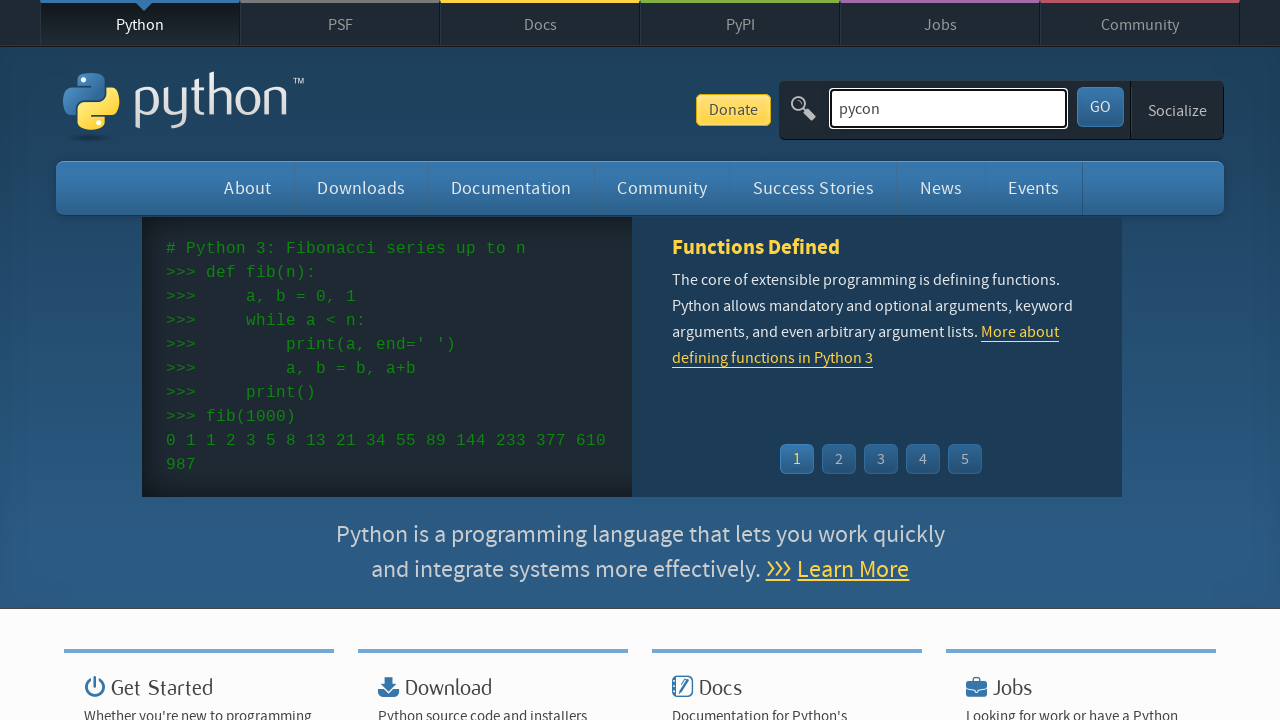

Pressed Enter to submit search query on input[name='q']
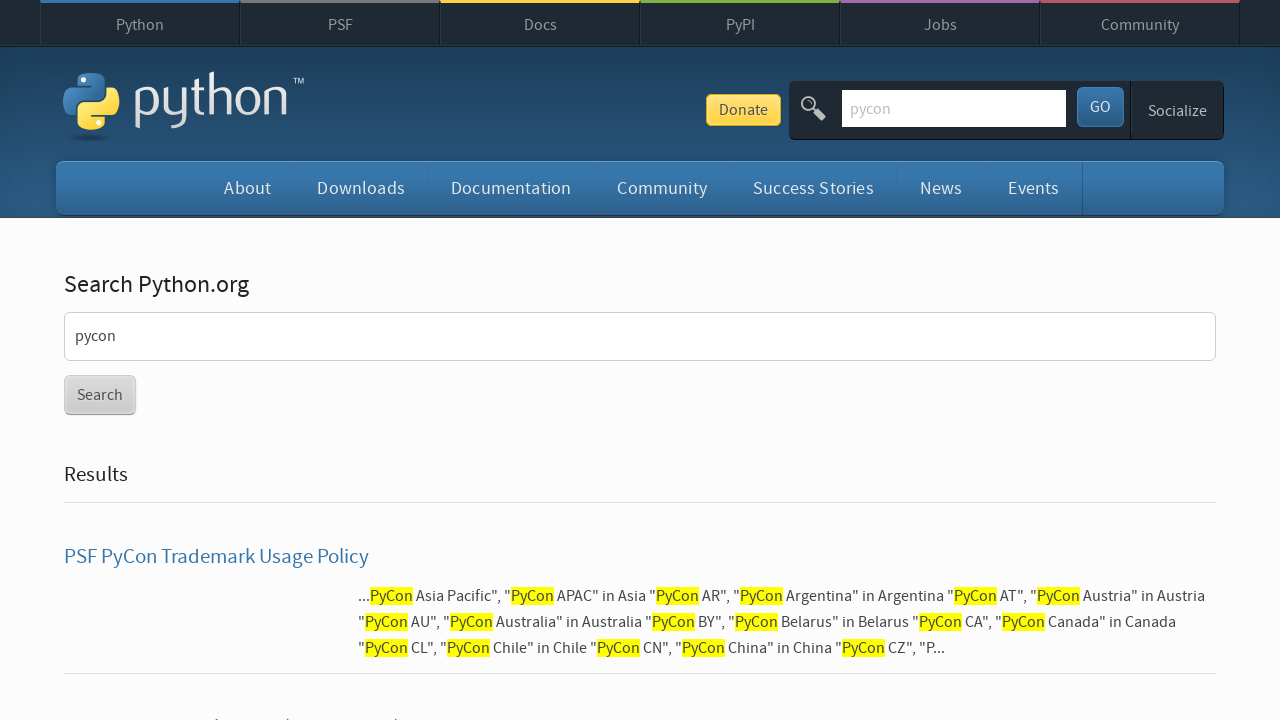

Waited for network to idle and page to load
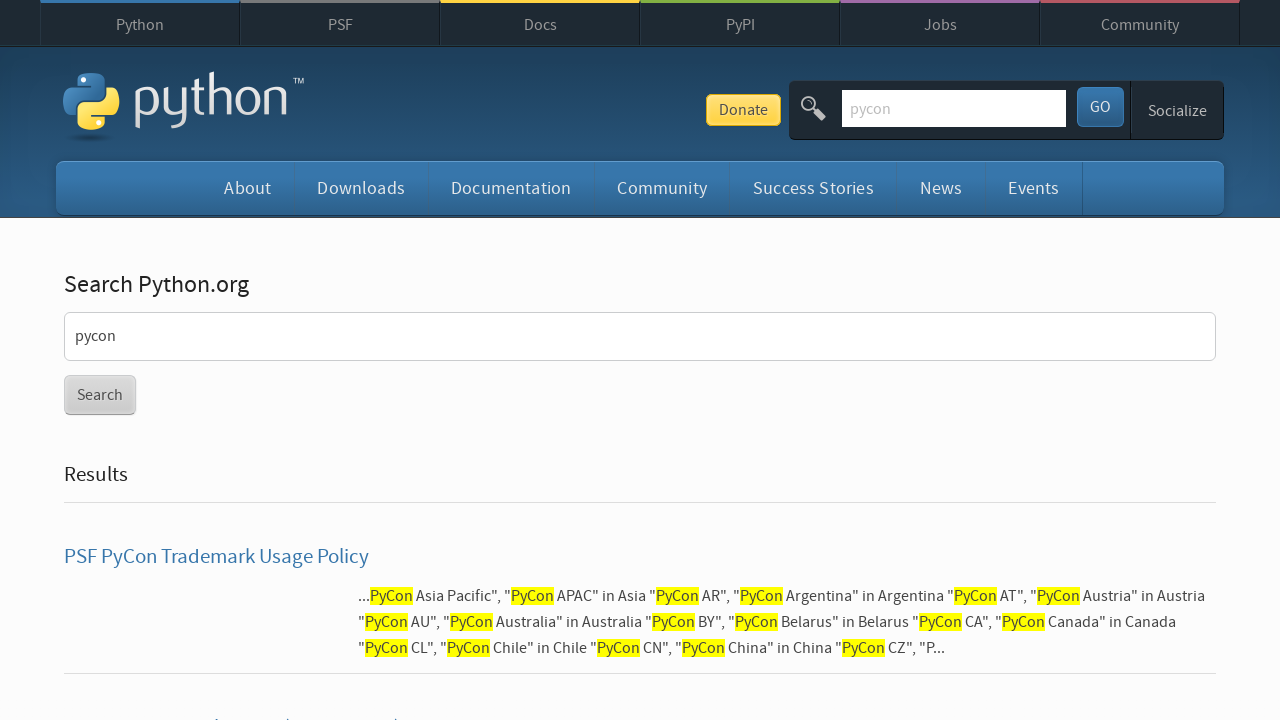

Verified search results were found (no 'No results found' message)
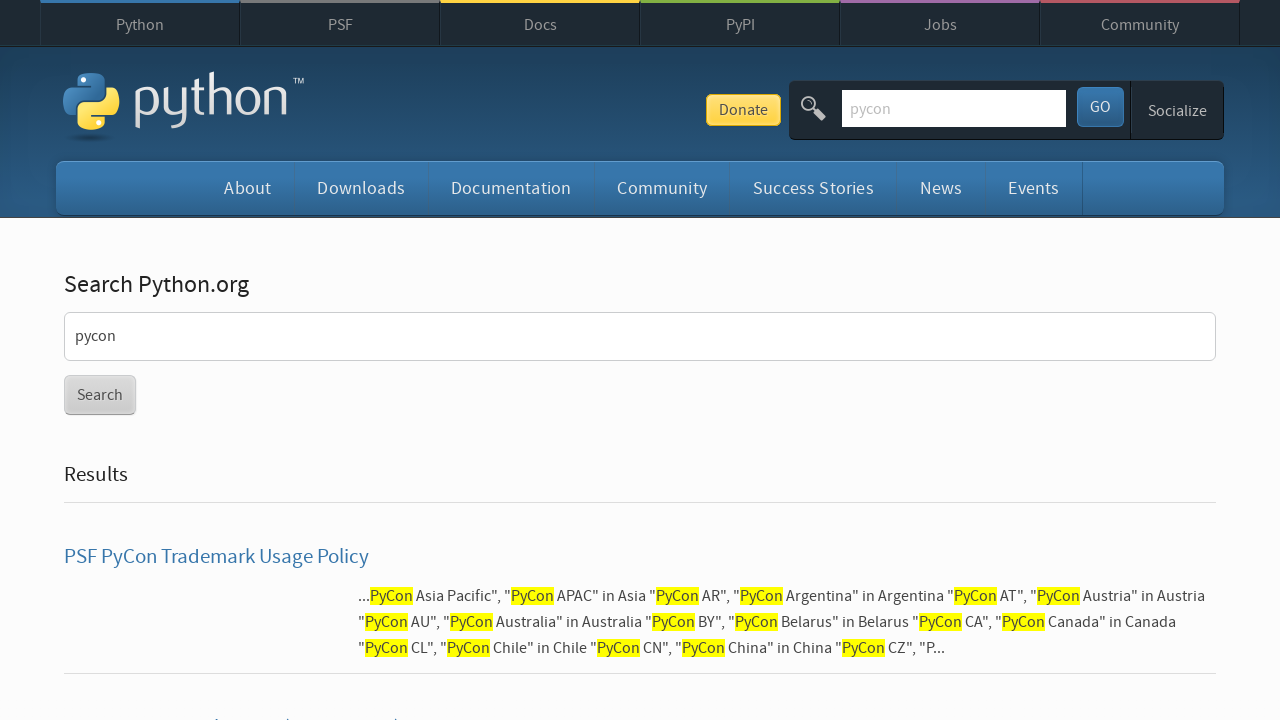

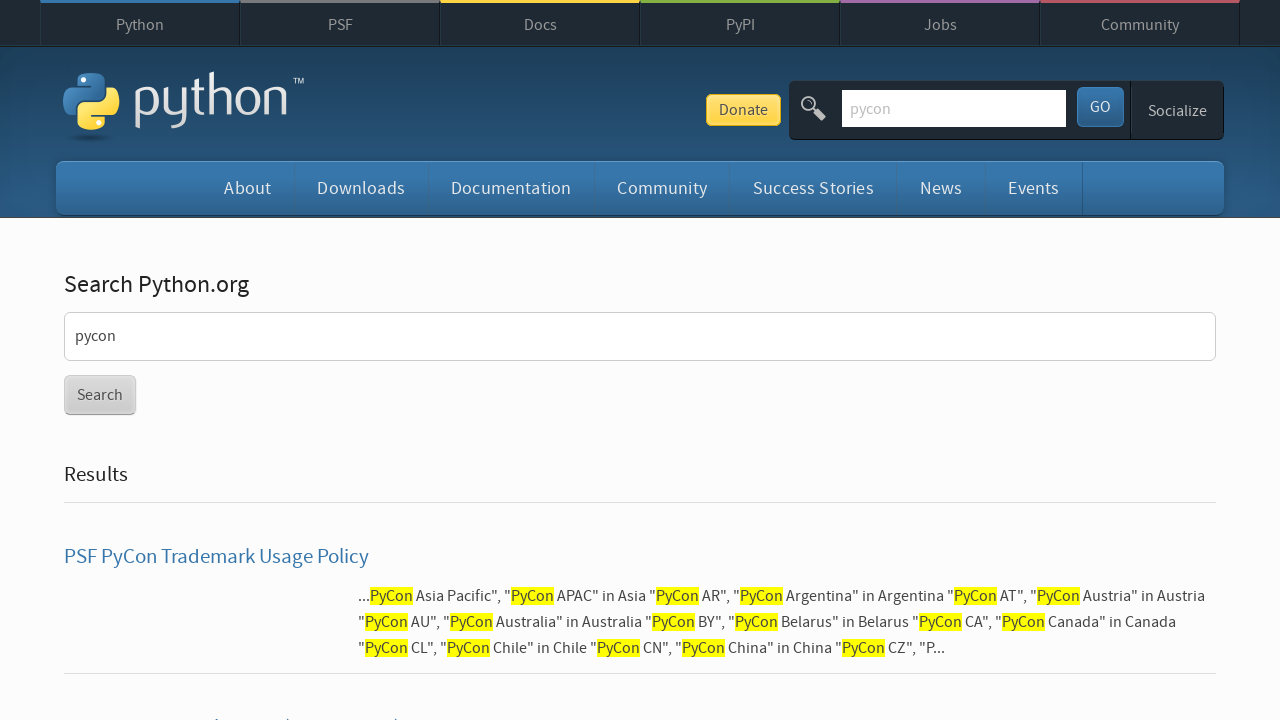